Tests that the YouTube page title contains the word "YouTube"

Starting URL: https://www.youtube.com

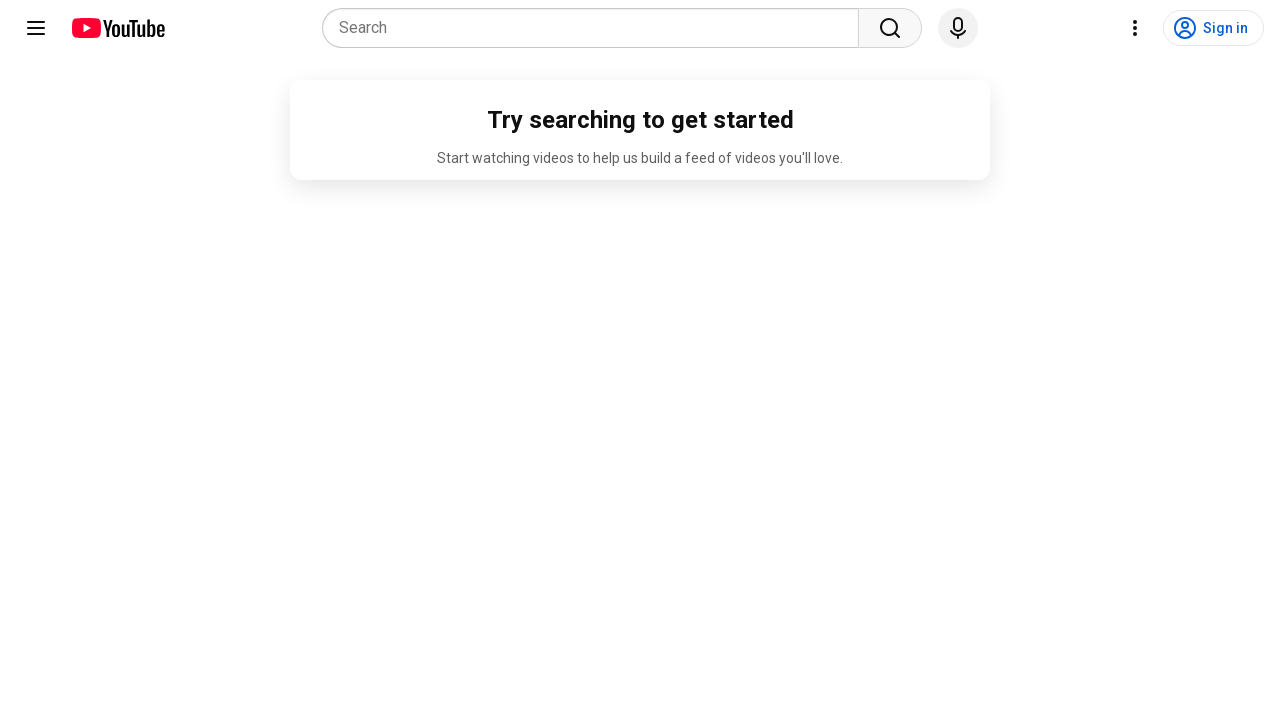

Navigated to YouTube homepage
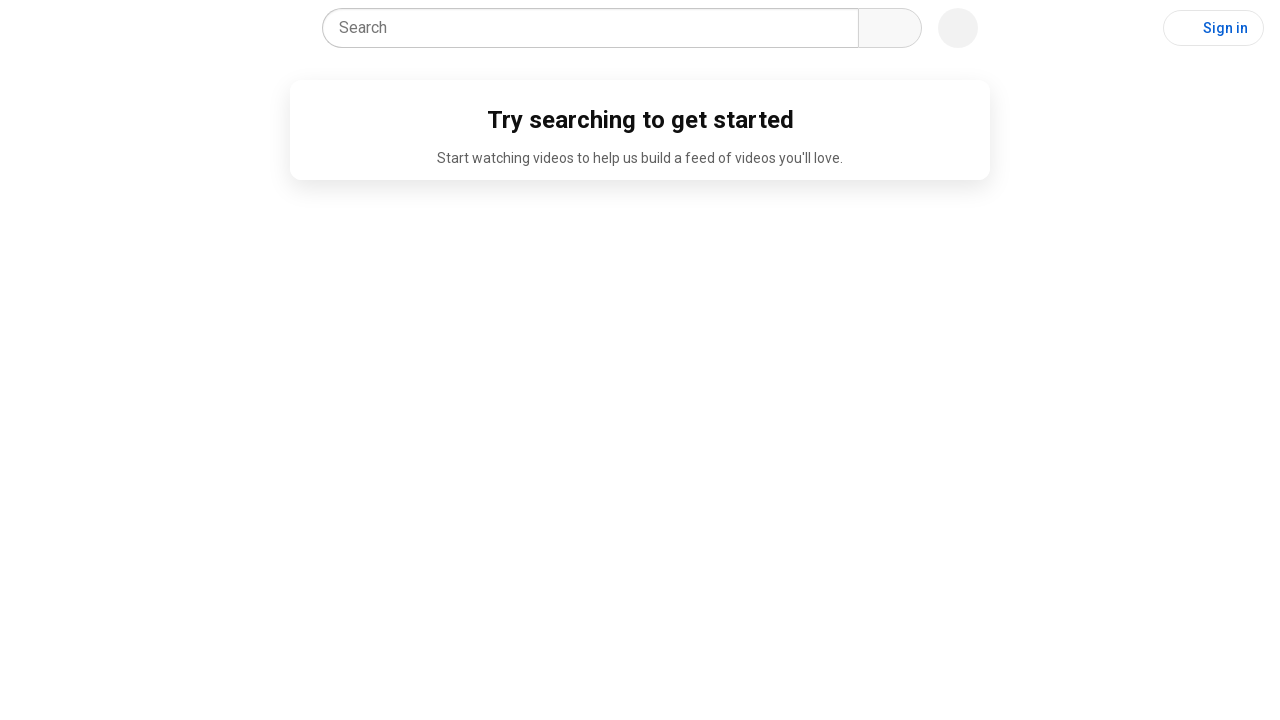

Verified page title contains 'YouTube'
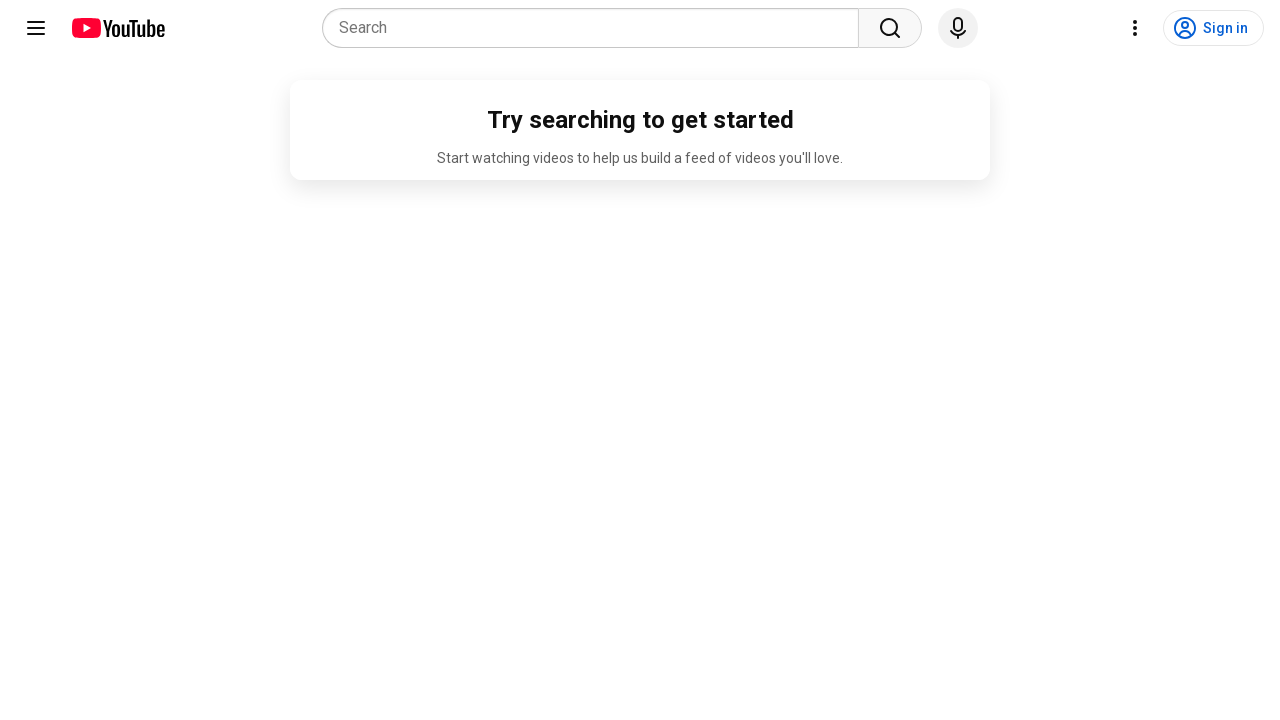

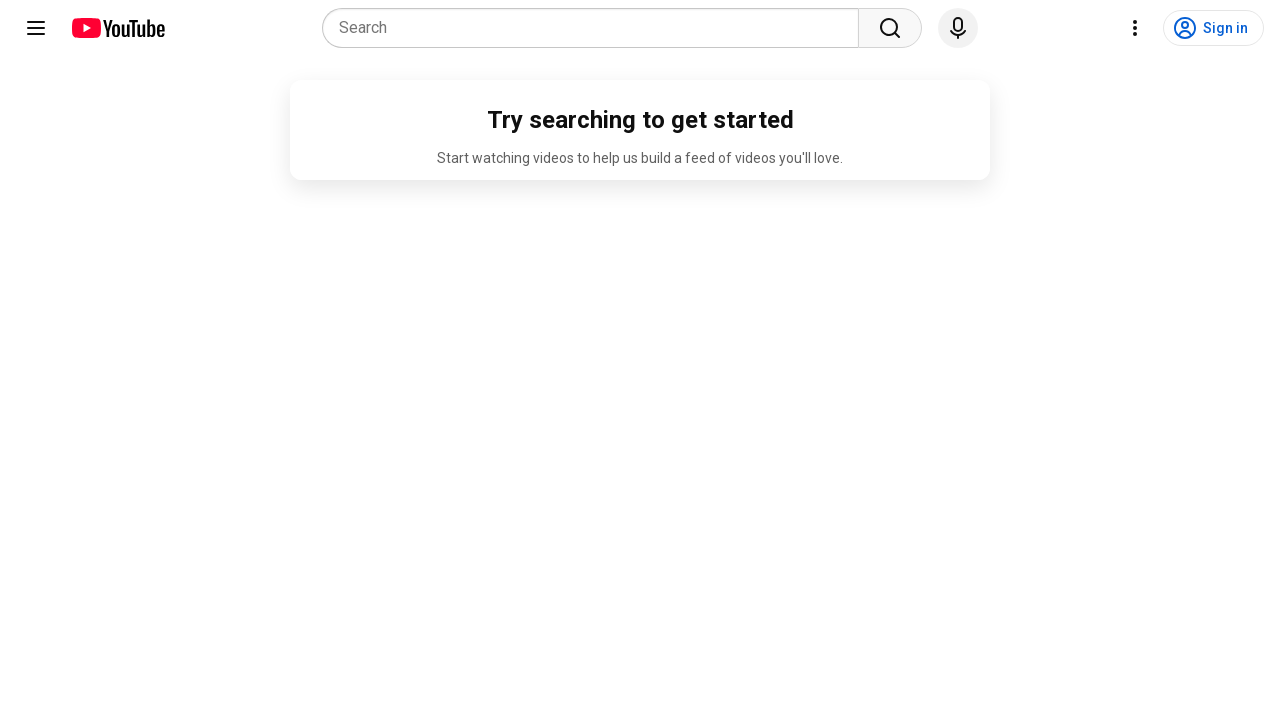